Tests browser window handling by clicking a link that opens a new window, switching to the new window, verifying its title contains "New Window", closing it, and switching back to the original window.

Starting URL: https://the-internet.herokuapp.com/windows

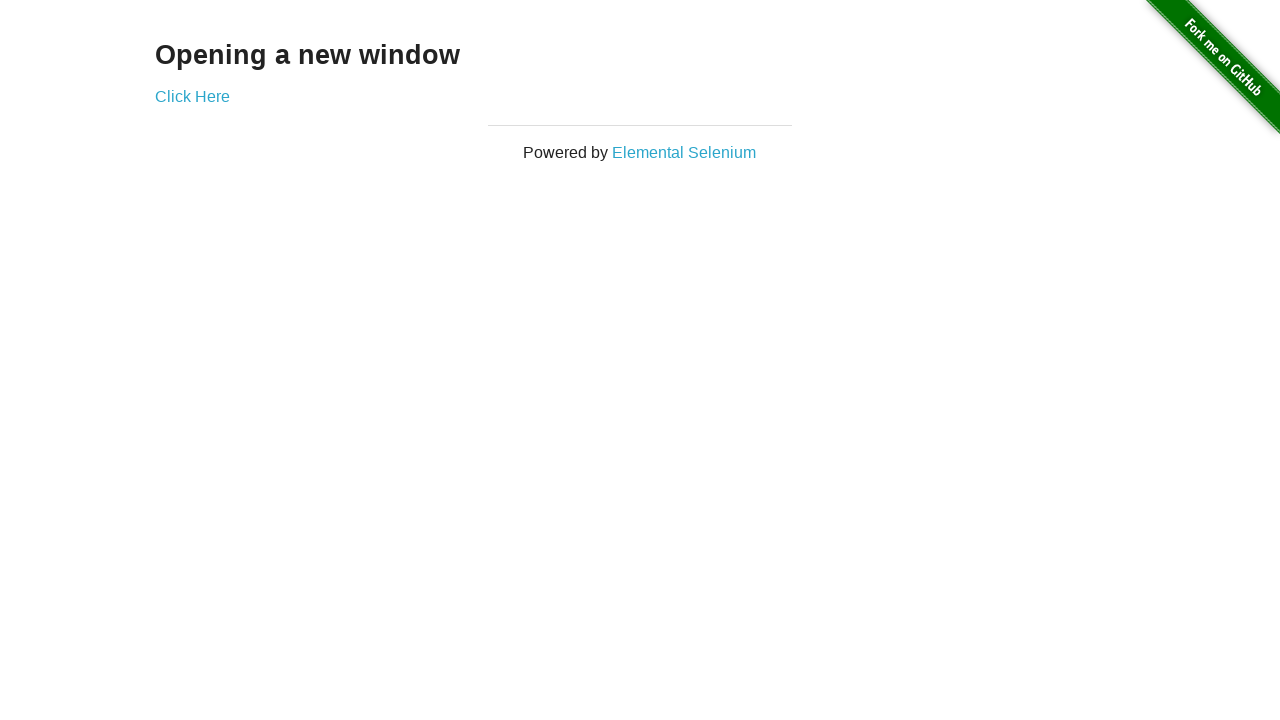

Clicked link to open new window at (192, 96) on a[href='/windows/new']
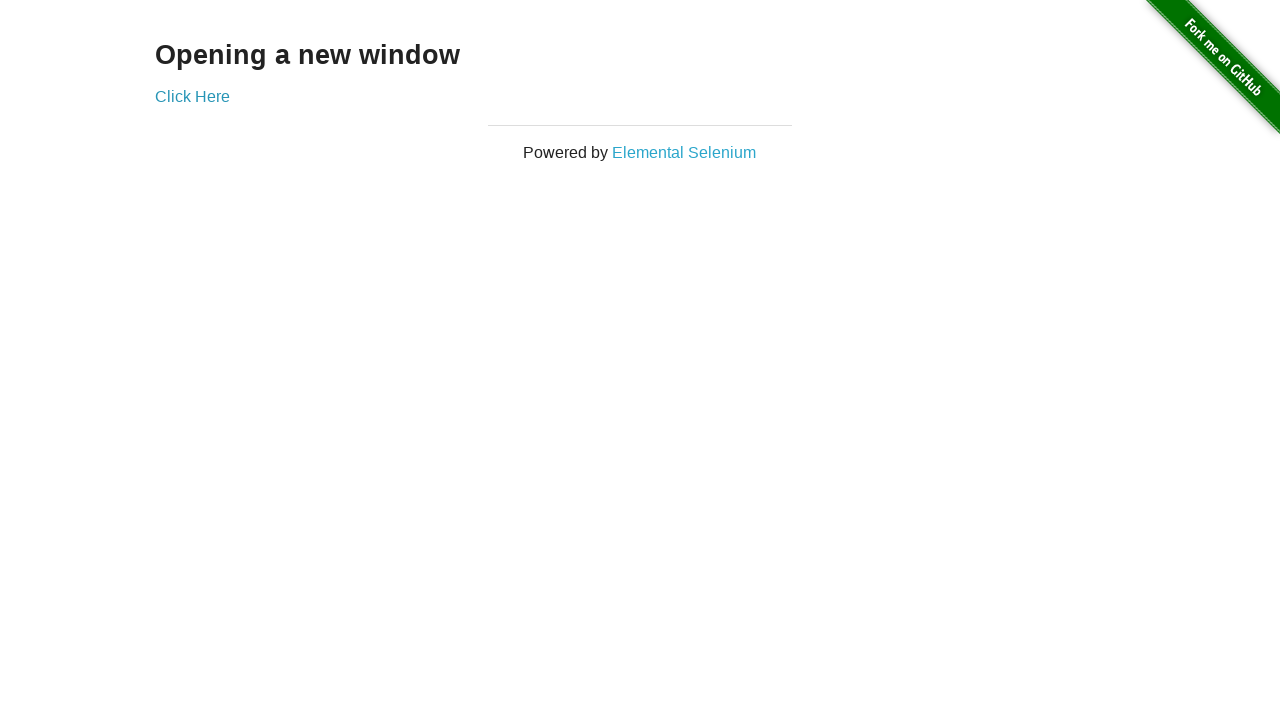

New window page object obtained
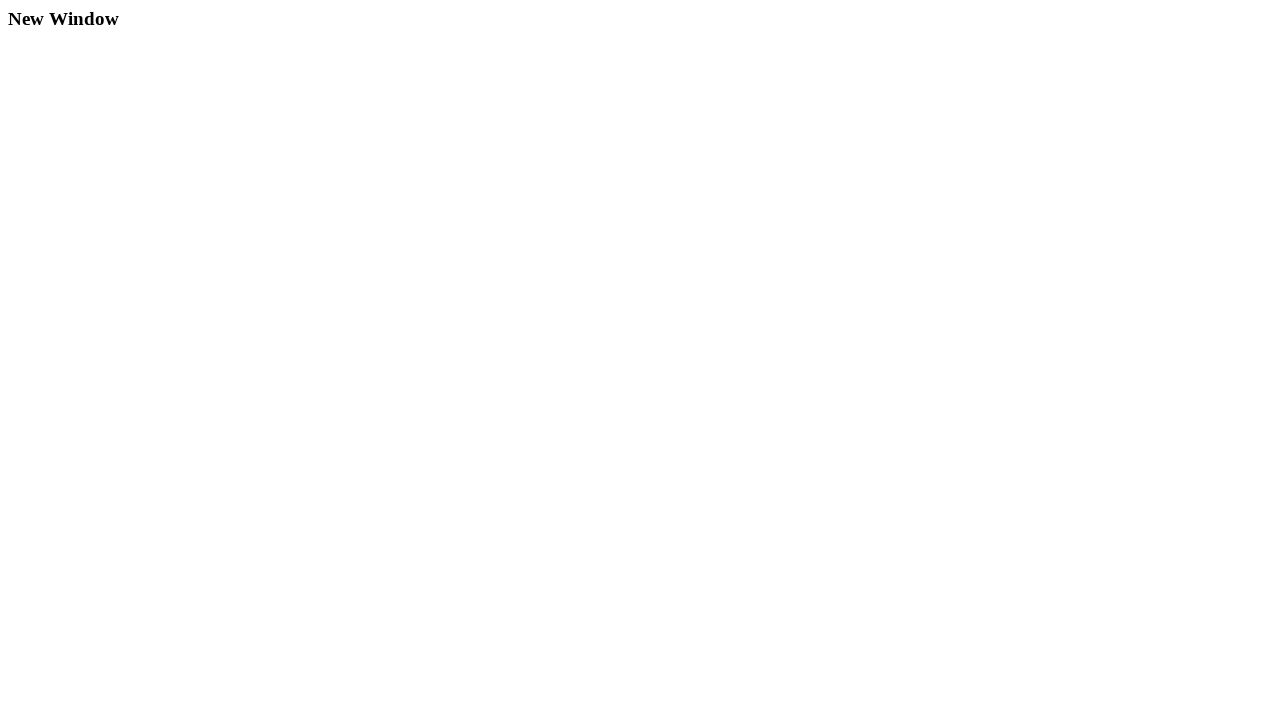

New window finished loading
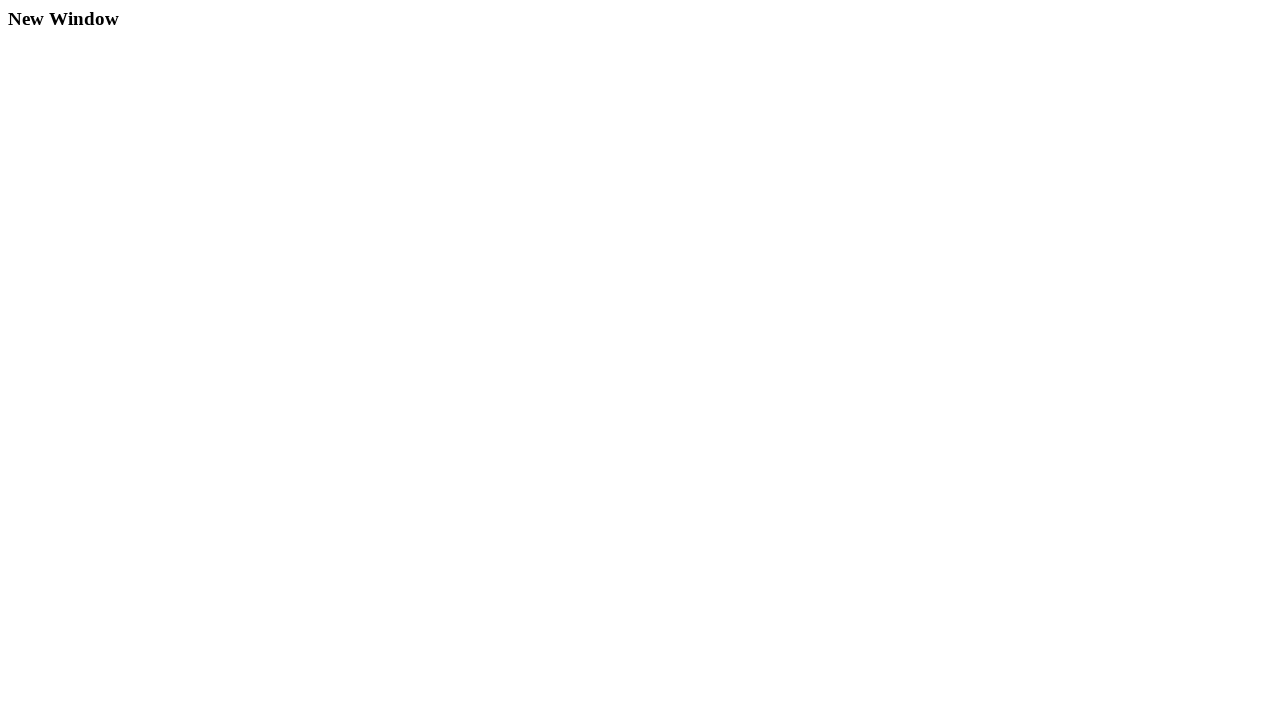

Verified new window title contains 'New Window'
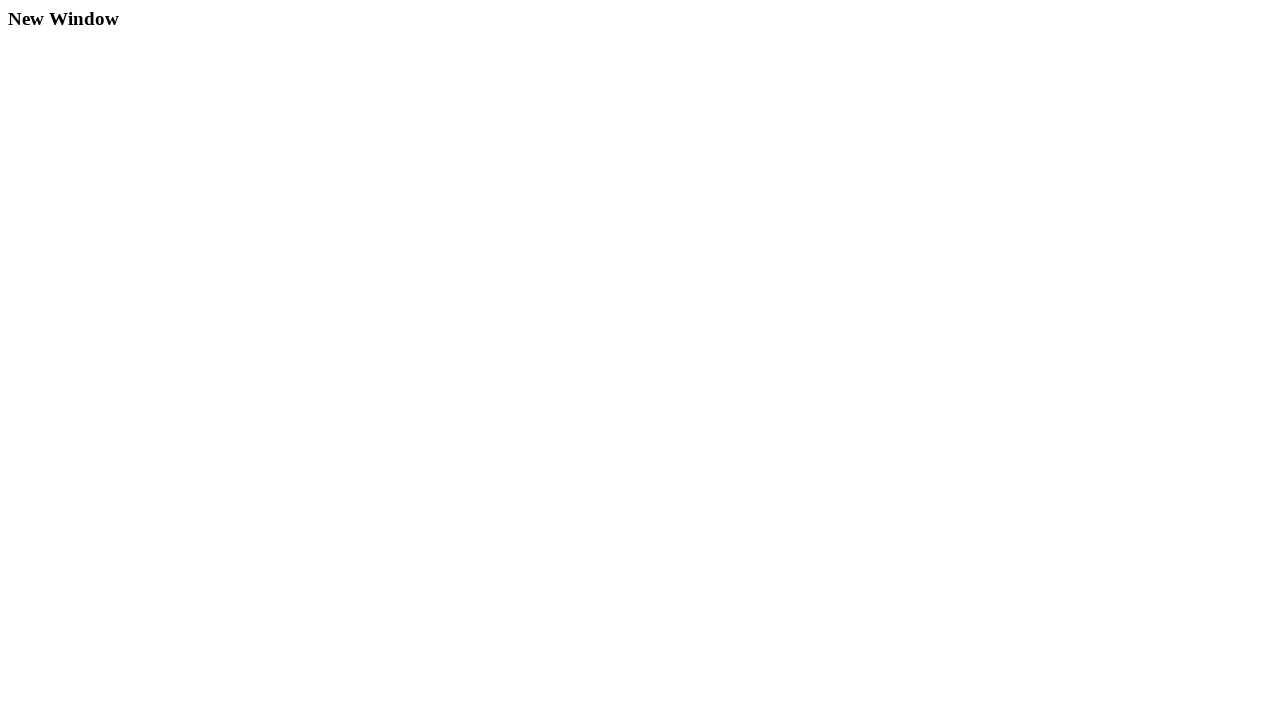

Closed new window
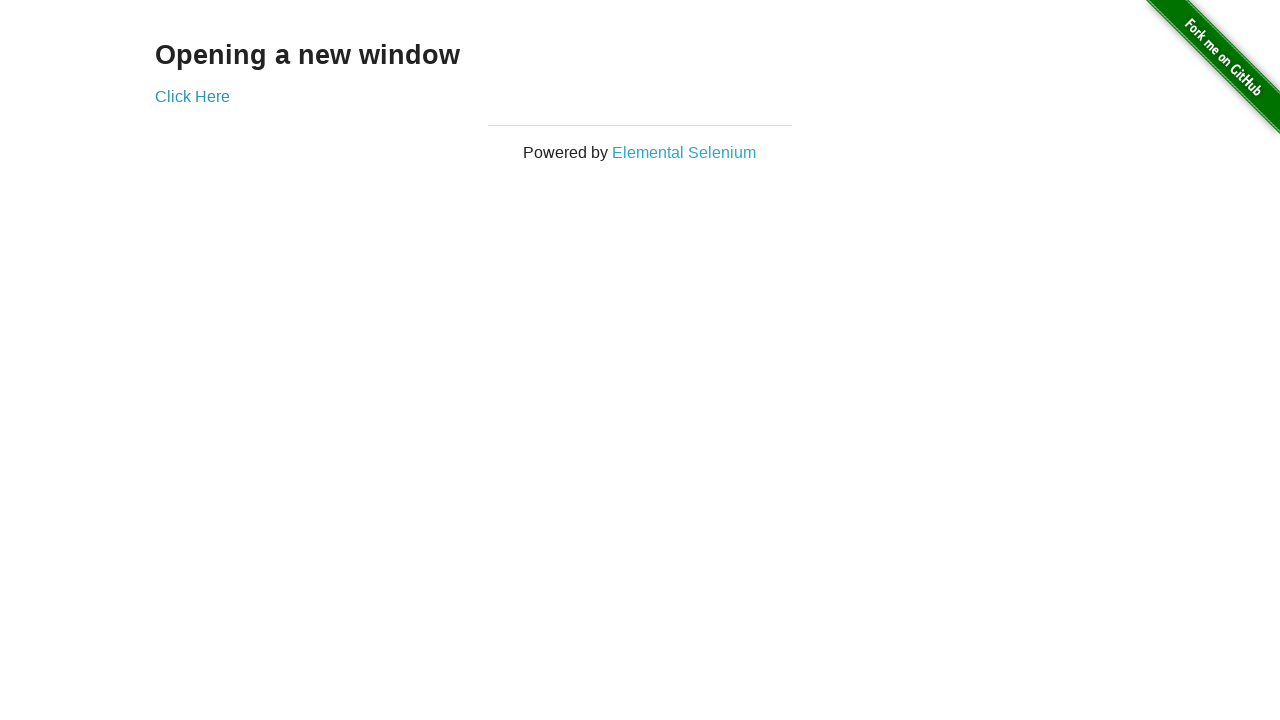

Verified original window URL is correct
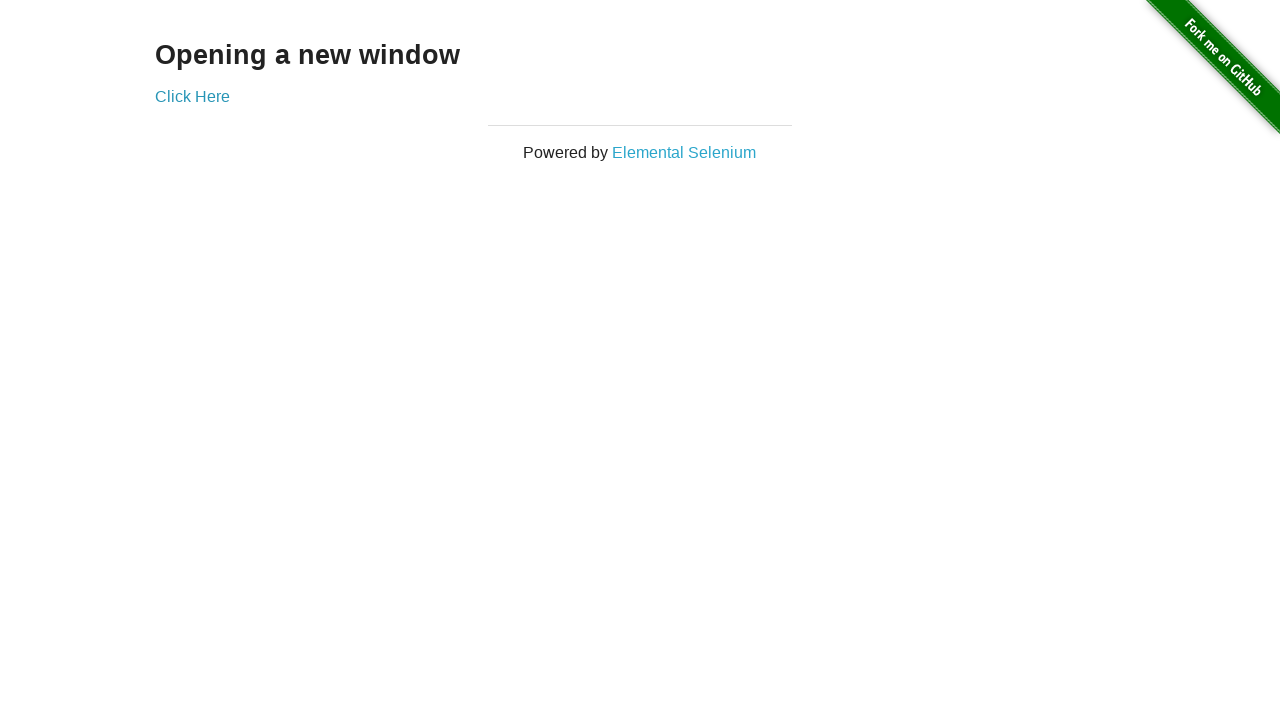

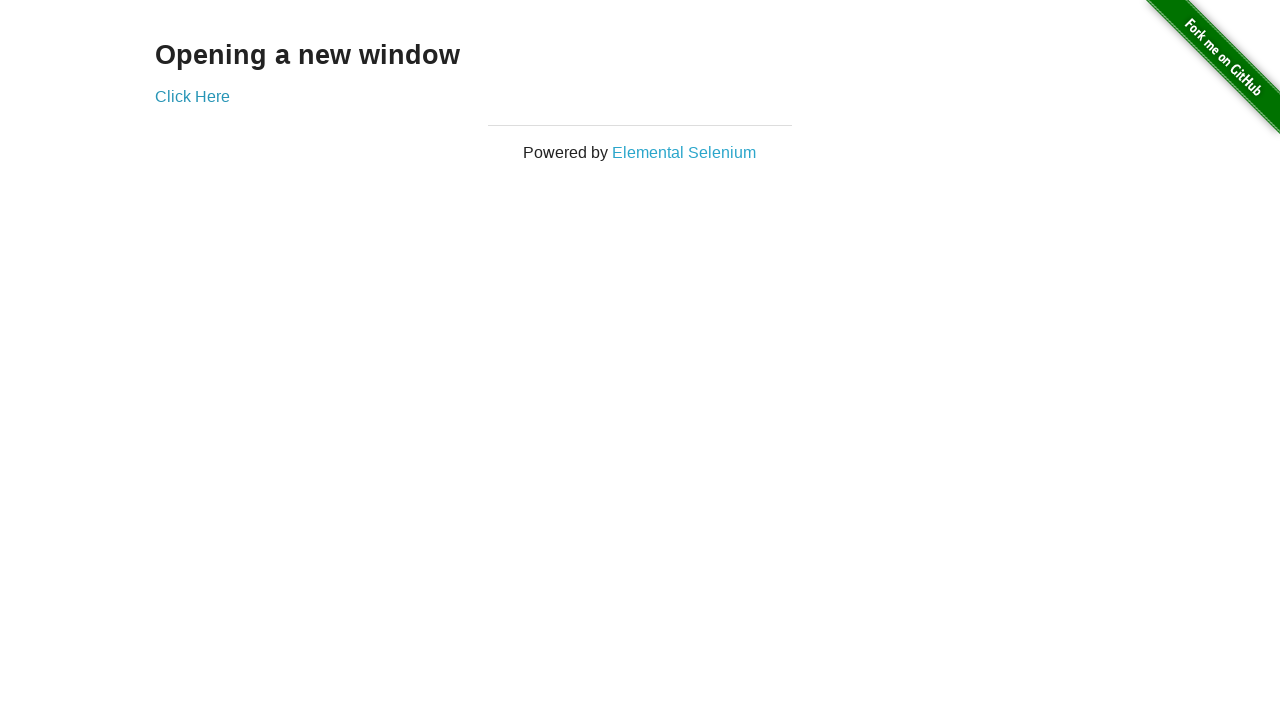